Verifies that clicking the Form Authentication link navigates to the correct login URL

Starting URL: https://the-internet.herokuapp.com/

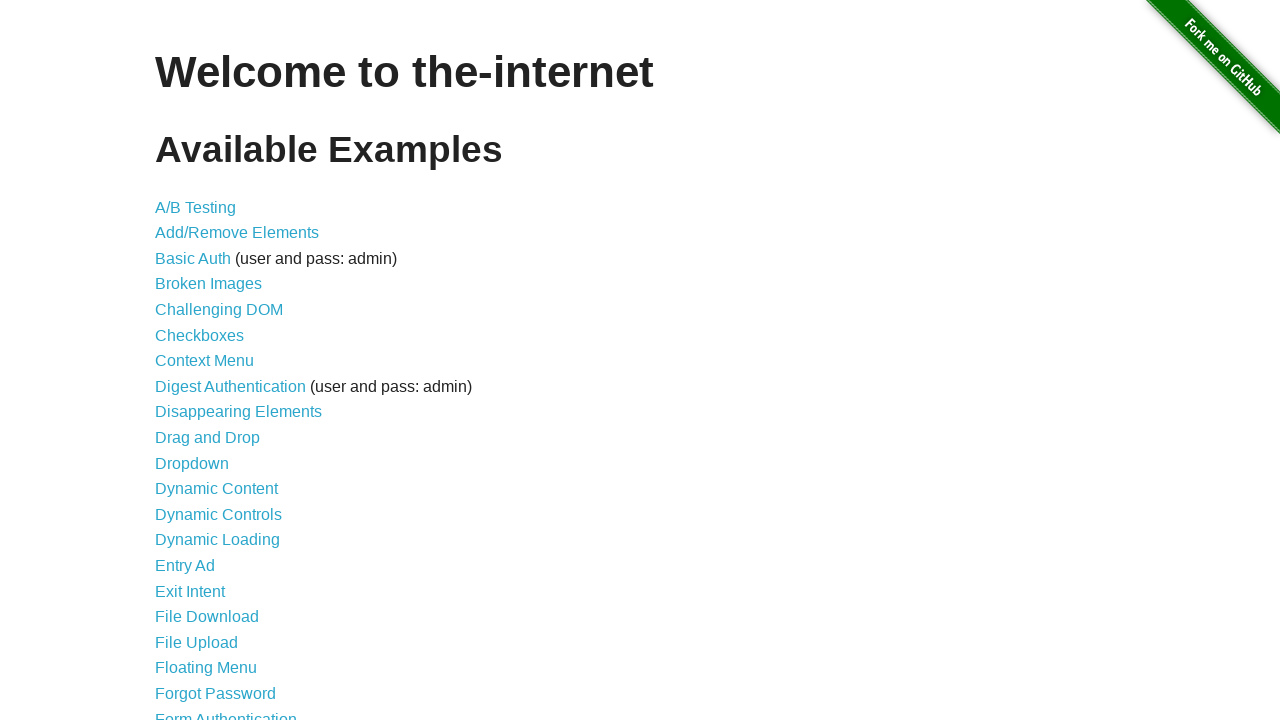

Clicked on Form Authentication link at (226, 712) on a:has-text('Form Authentication')
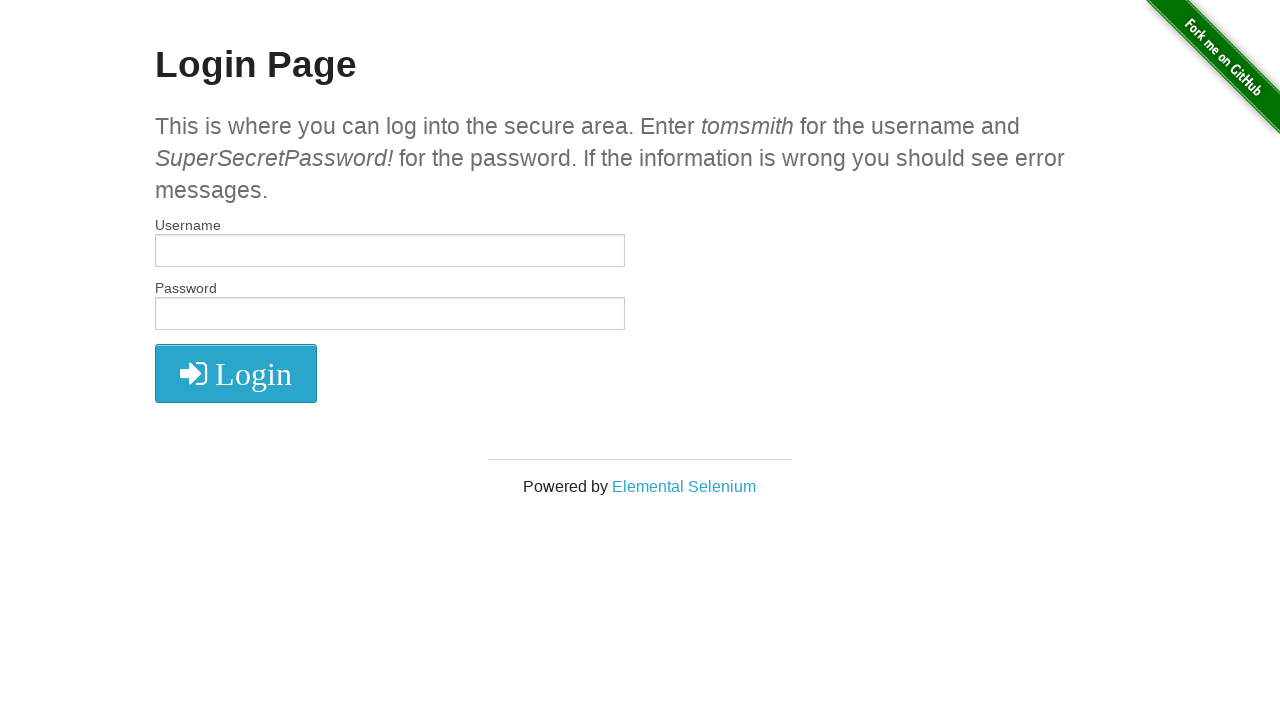

Verified navigation to login page at https://the-internet.herokuapp.com/login
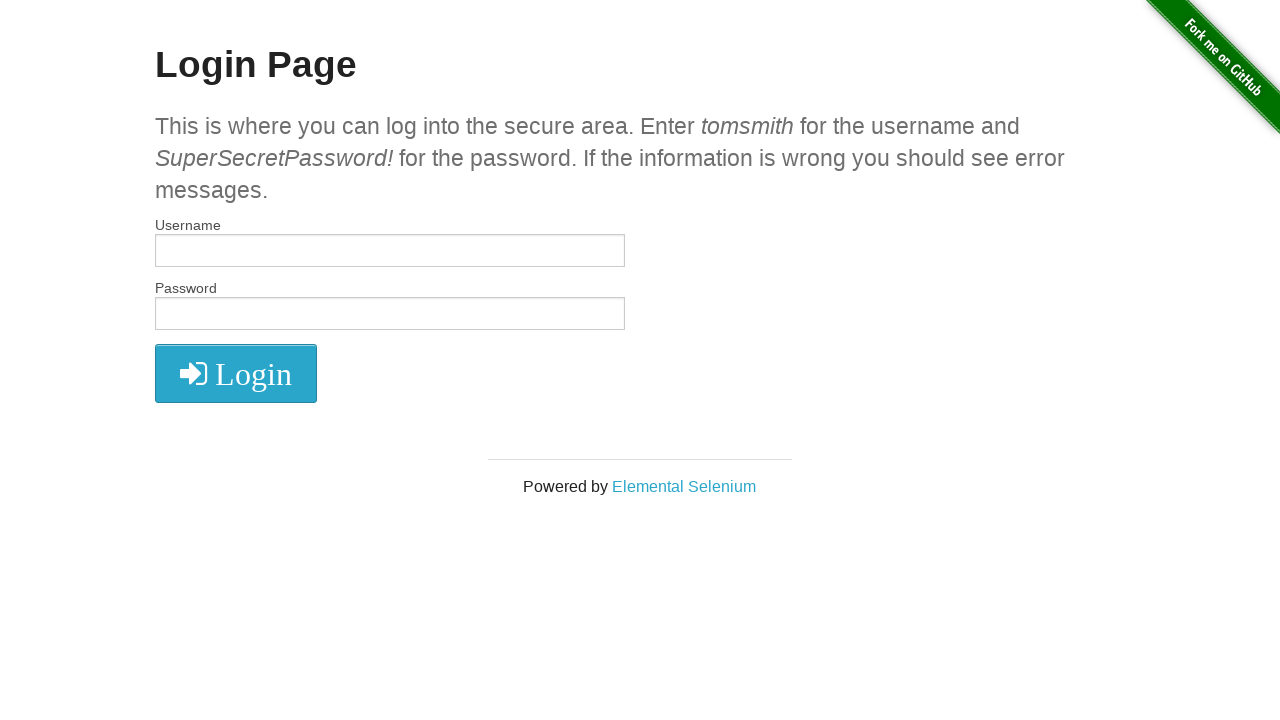

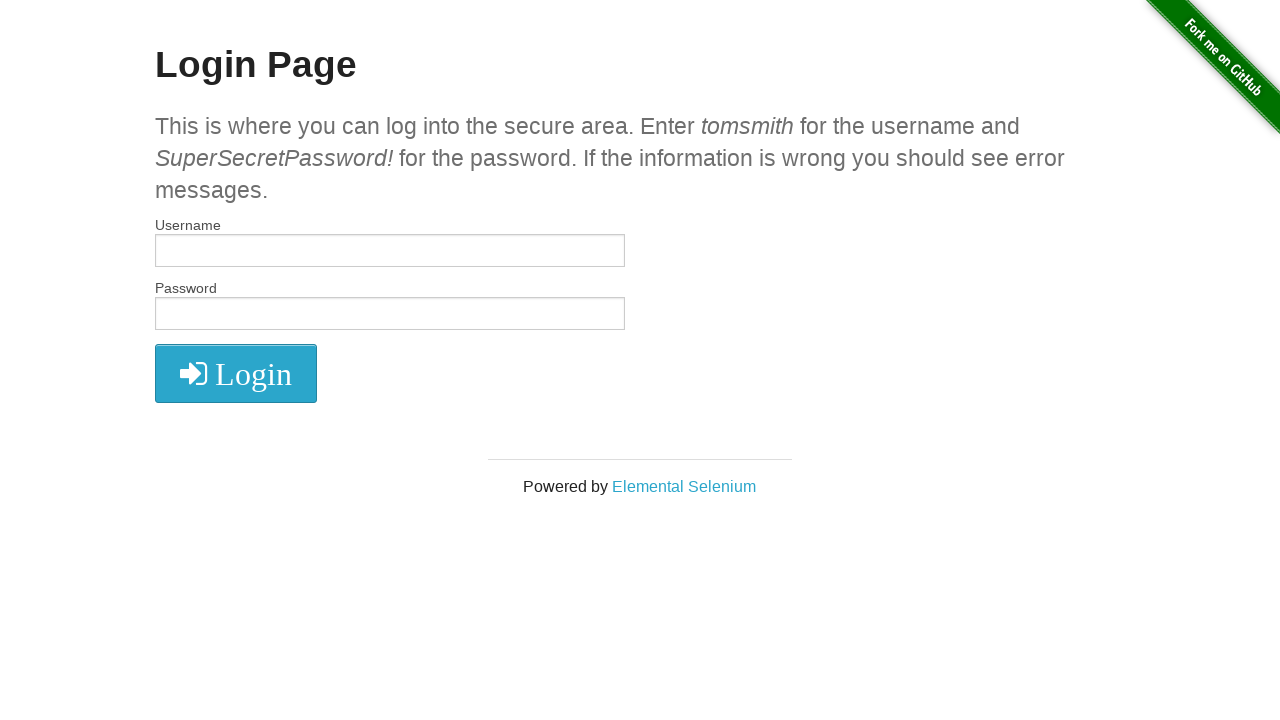